Tests that whitespace is trimmed from edited todo text

Starting URL: https://demo.playwright.dev/todomvc

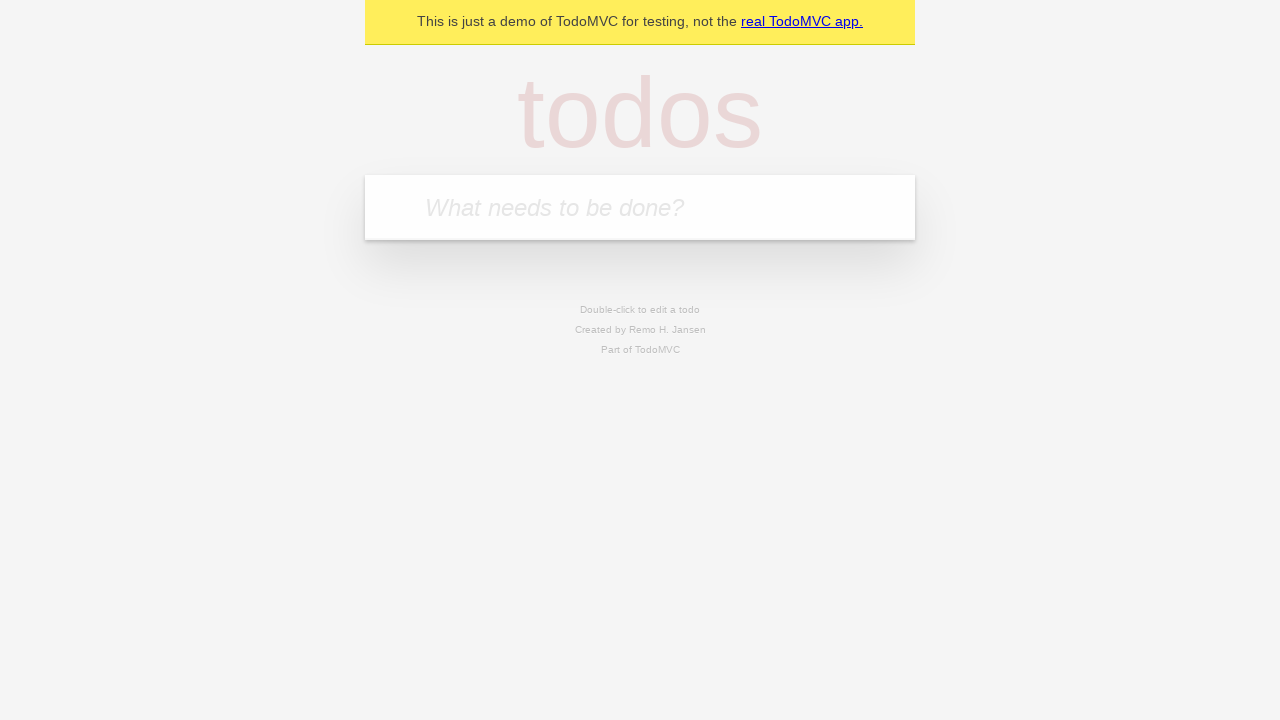

Filled new todo field with 'buy some cheese' on internal:attr=[placeholder="What needs to be done?"i]
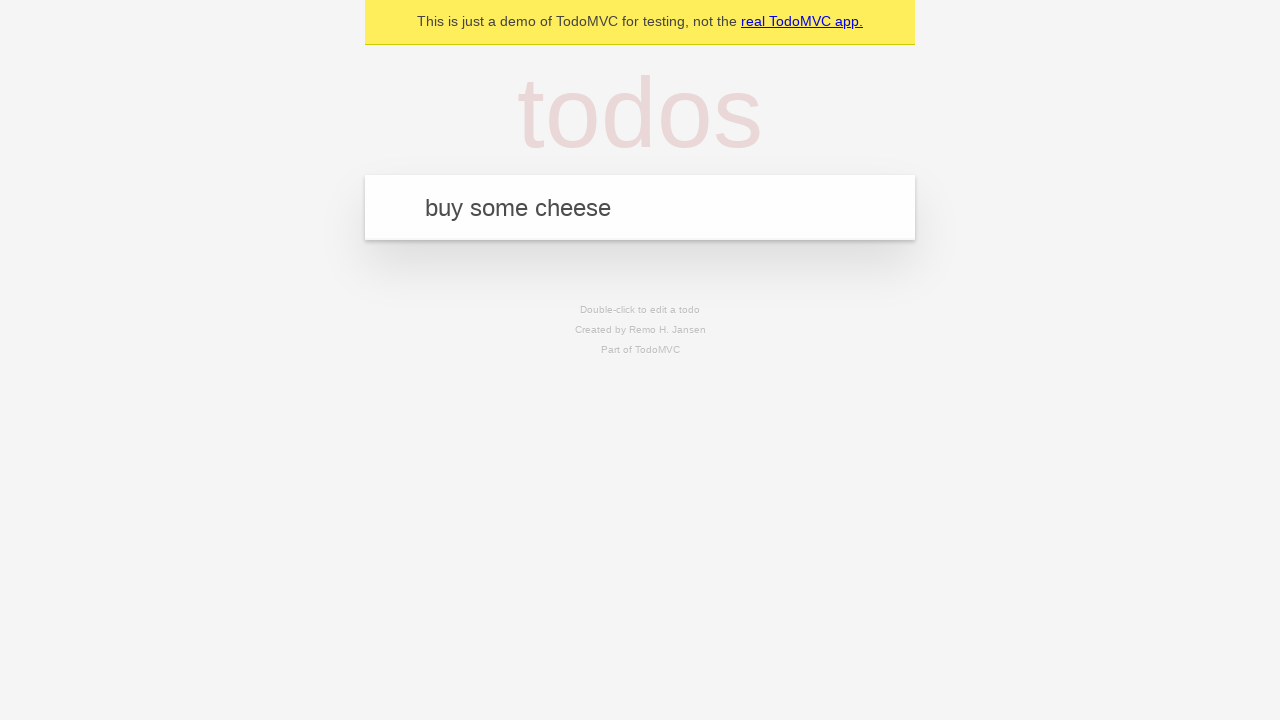

Pressed Enter to create todo 'buy some cheese' on internal:attr=[placeholder="What needs to be done?"i]
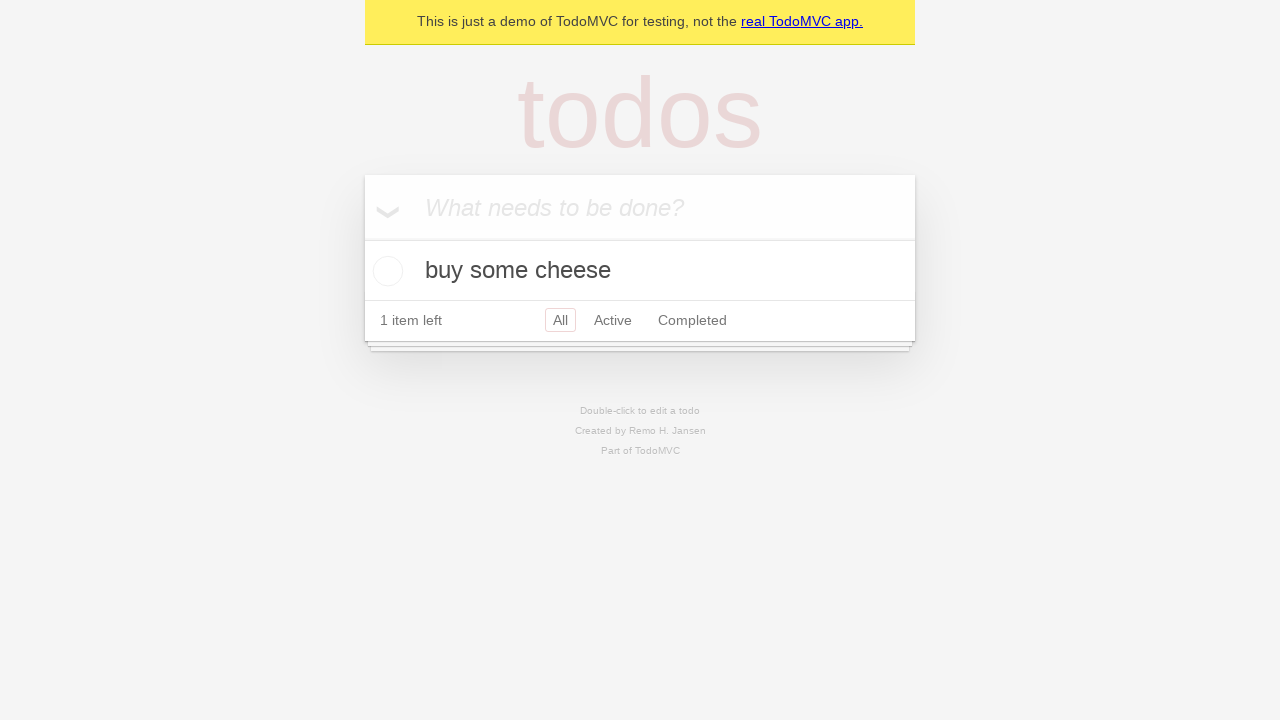

Filled new todo field with 'feed the cat' on internal:attr=[placeholder="What needs to be done?"i]
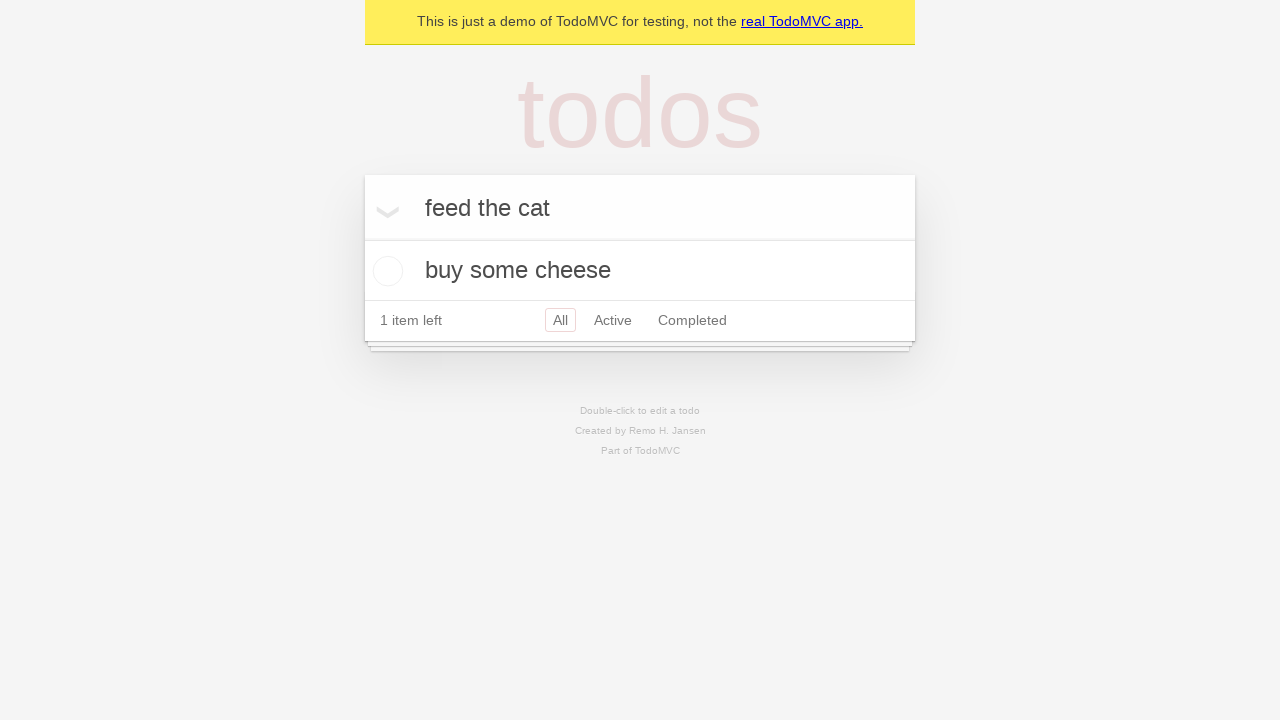

Pressed Enter to create todo 'feed the cat' on internal:attr=[placeholder="What needs to be done?"i]
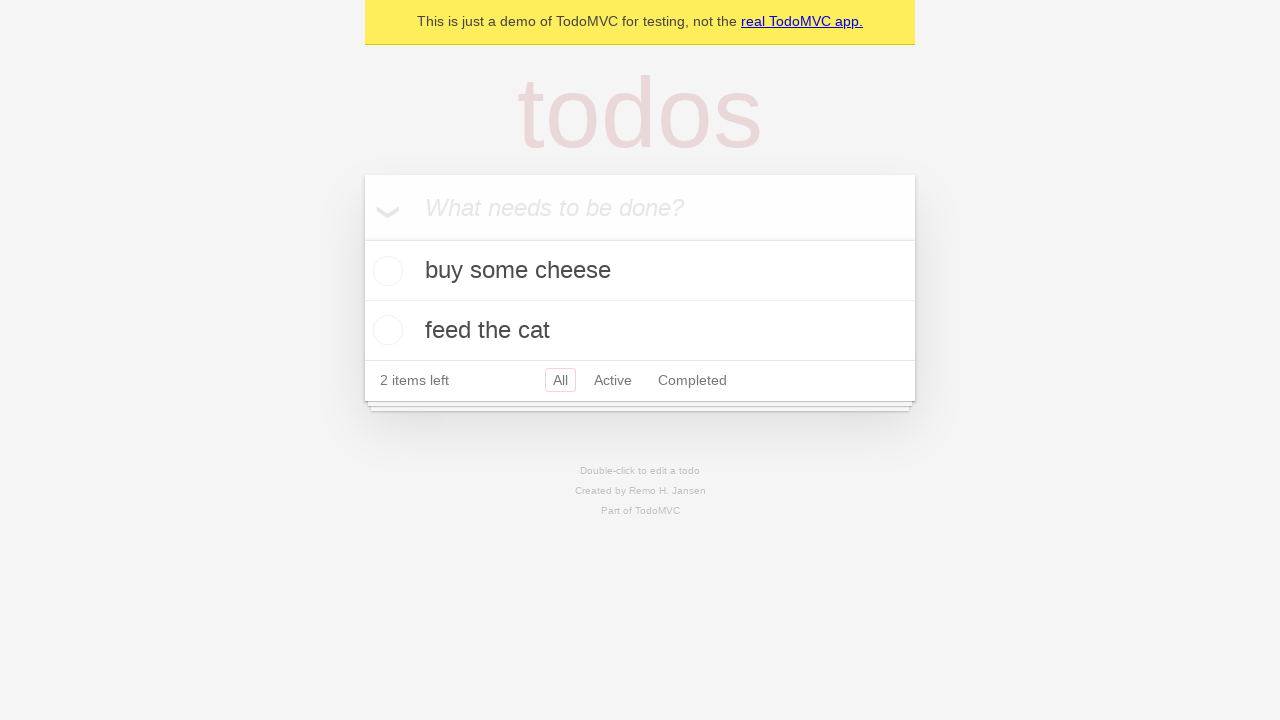

Filled new todo field with 'book a doctors appointment' on internal:attr=[placeholder="What needs to be done?"i]
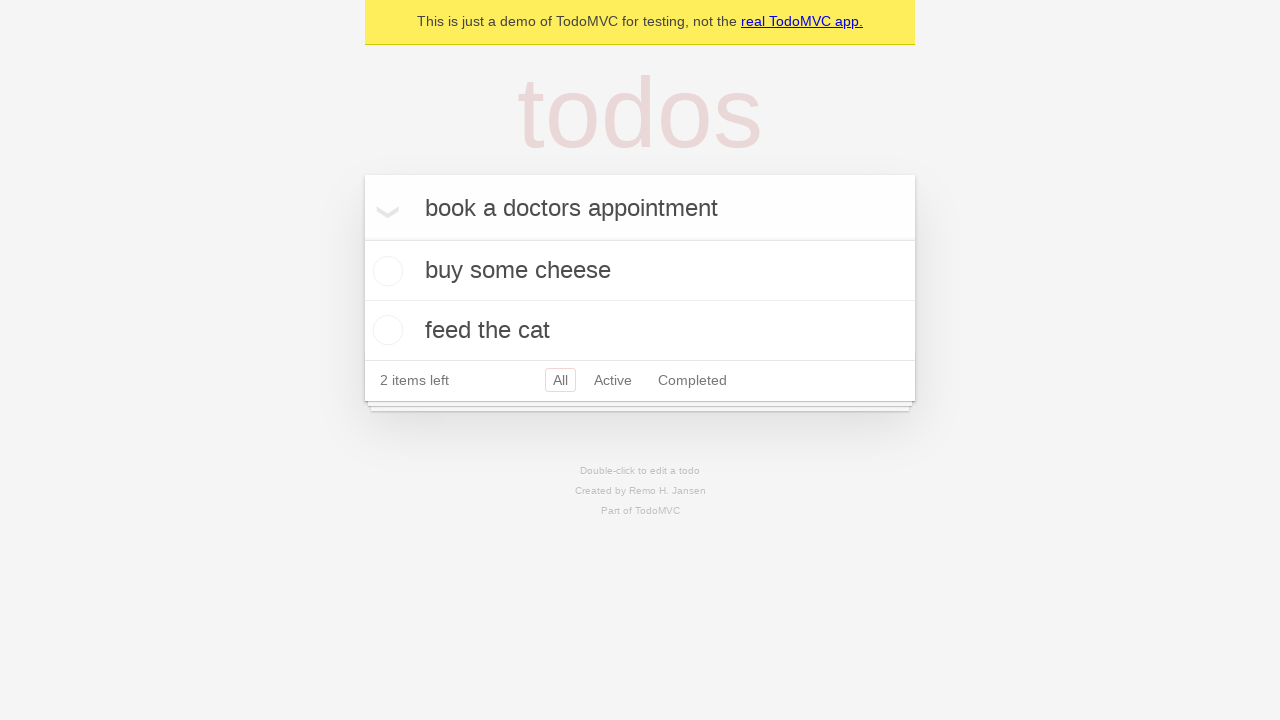

Pressed Enter to create todo 'book a doctors appointment' on internal:attr=[placeholder="What needs to be done?"i]
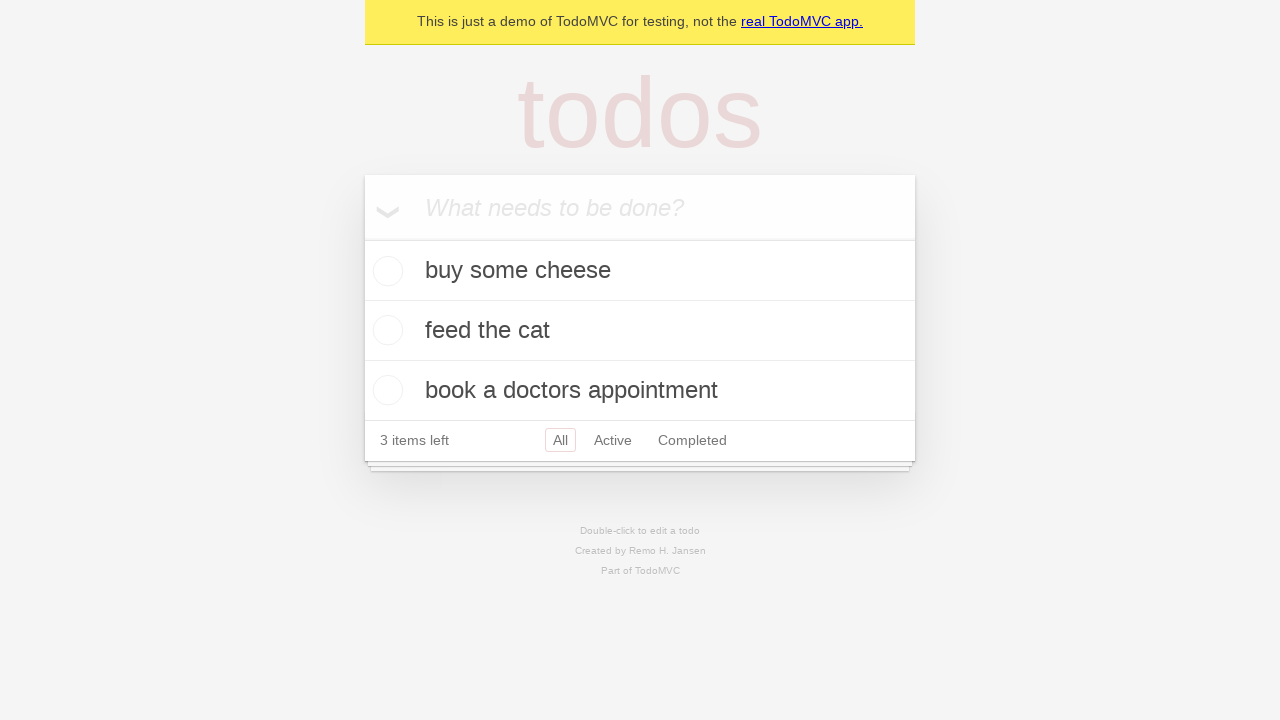

Double-clicked second todo item to enter edit mode at (640, 331) on [data-testid='todo-item'] >> nth=1
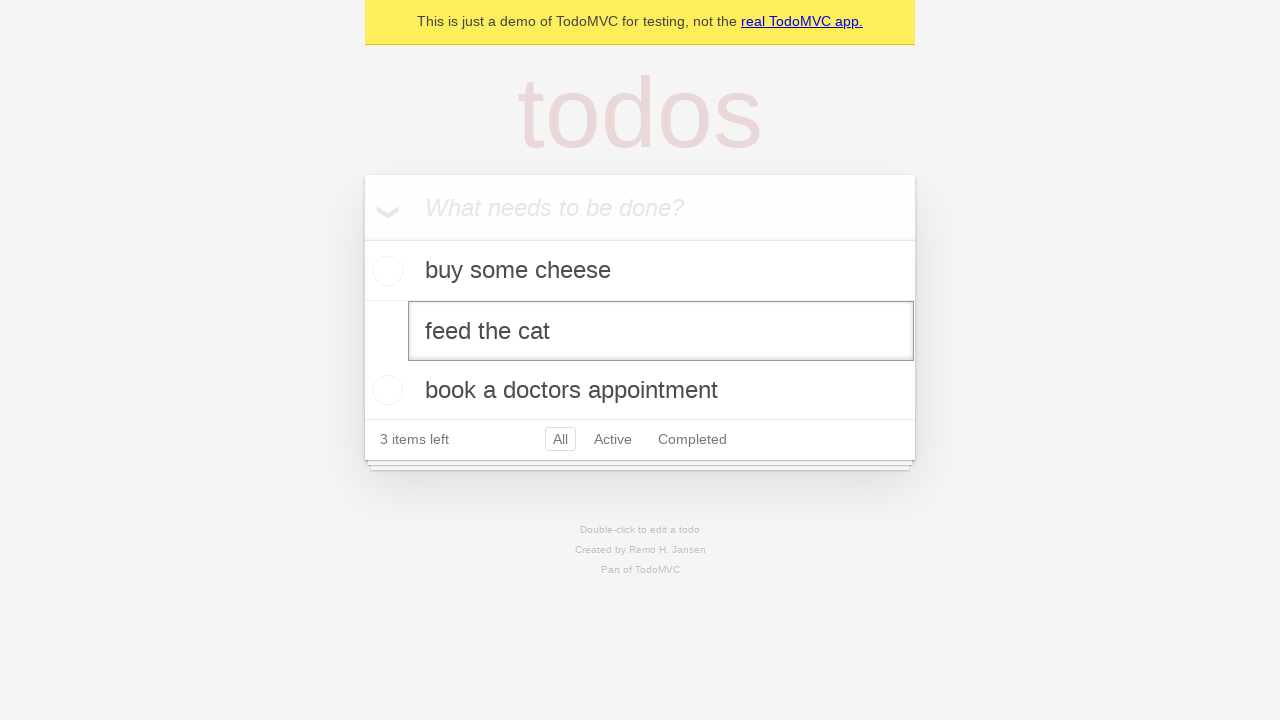

Filled edit field with text containing leading and trailing whitespace on [data-testid='todo-item'] >> nth=1 >> internal:role=textbox[name="Edit"i]
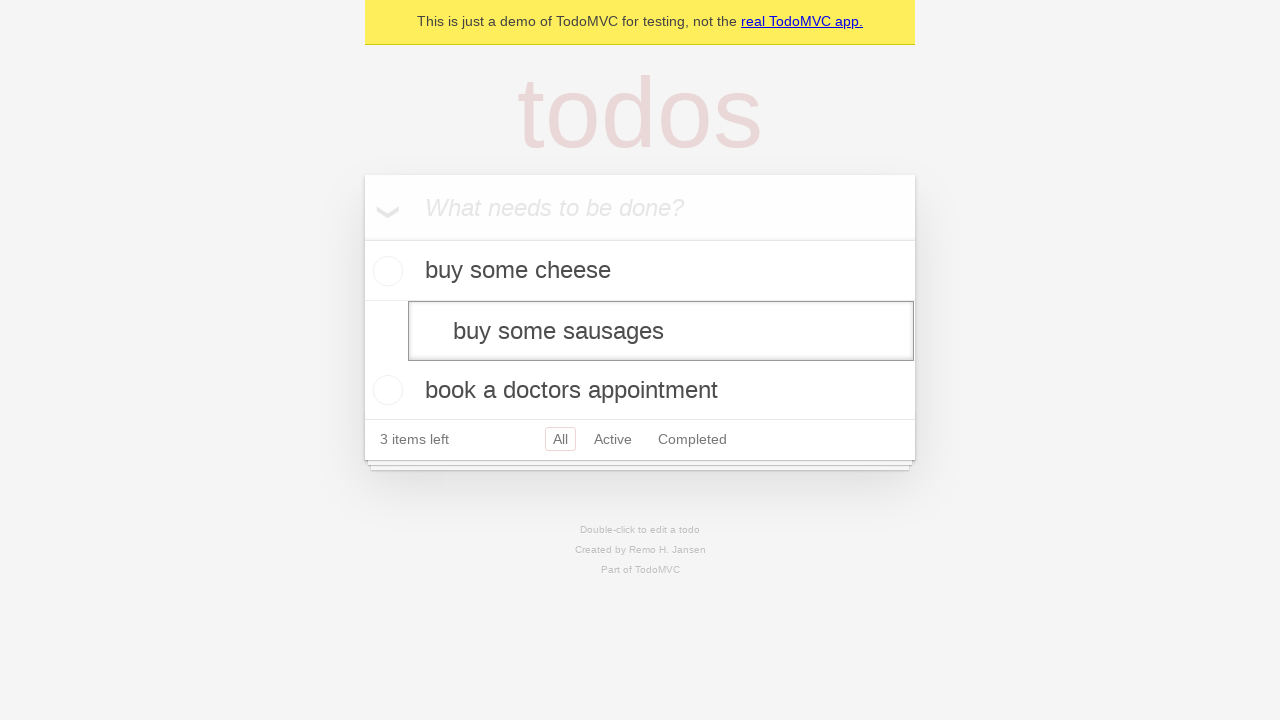

Pressed Enter to save edited todo, expecting whitespace to be trimmed on [data-testid='todo-item'] >> nth=1 >> internal:role=textbox[name="Edit"i]
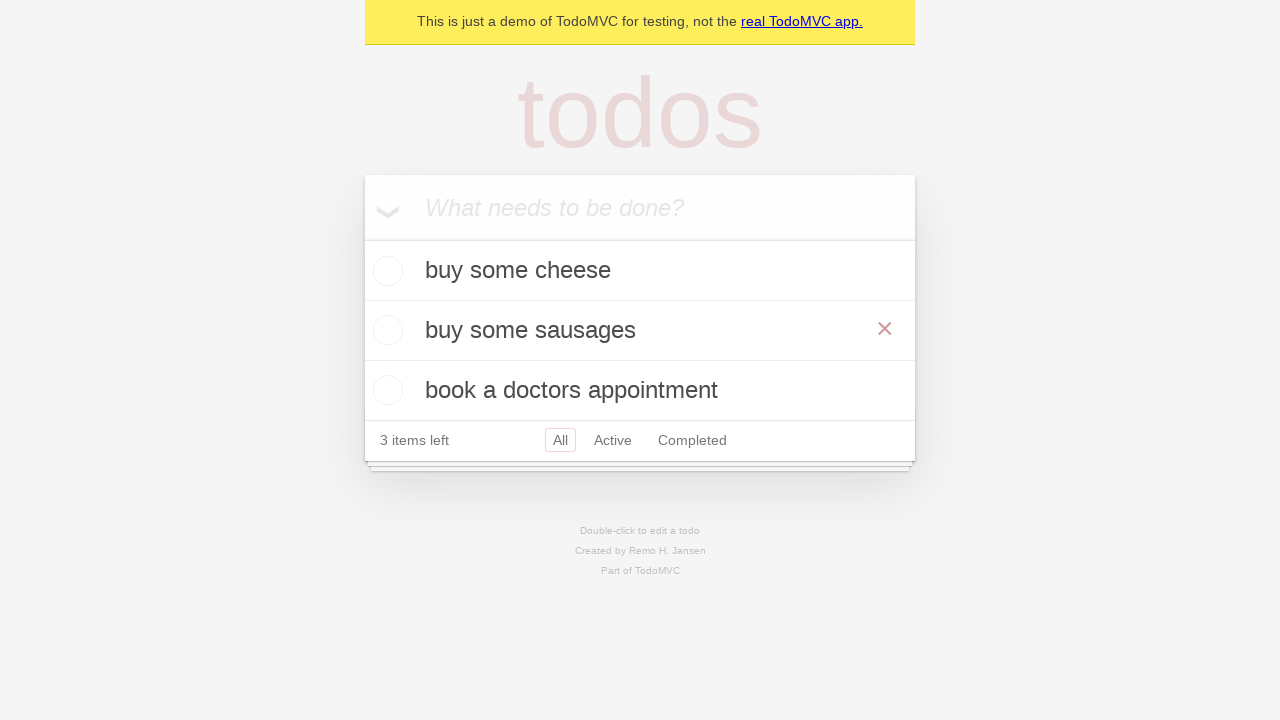

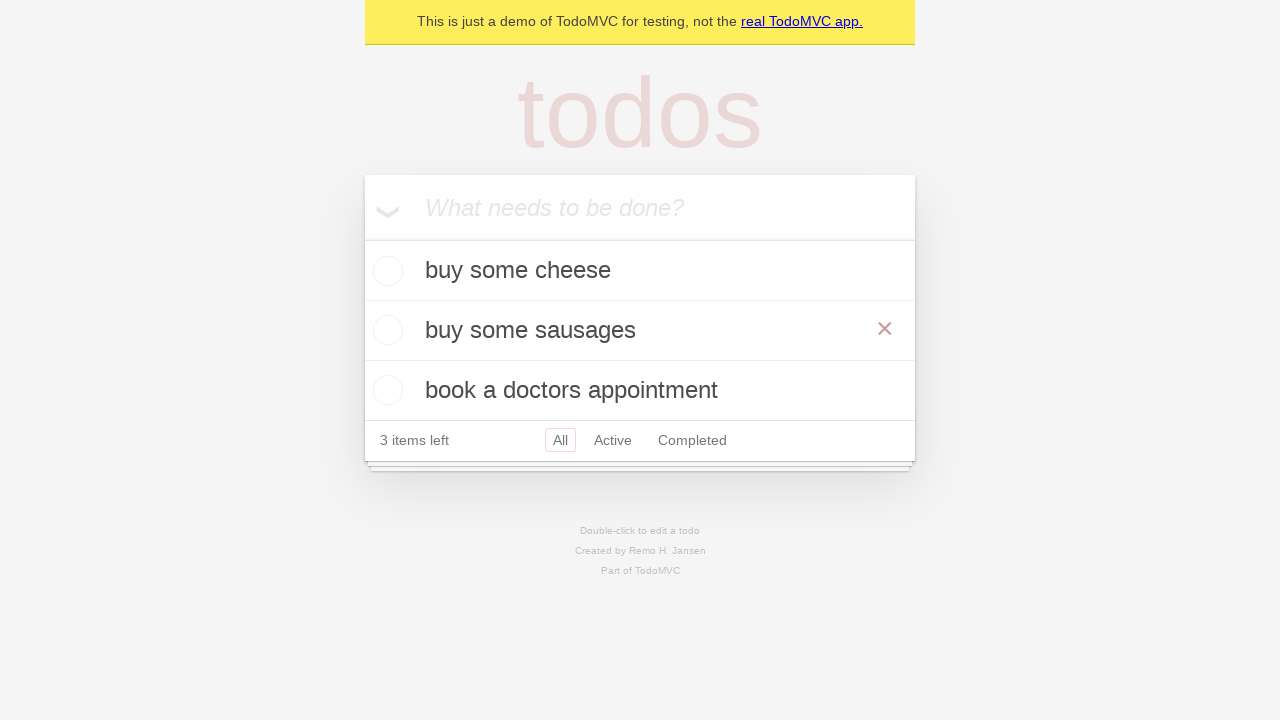